Tests password field validation with empty spaces at length of 10

Starting URL: https://buggy.justtestit.org/register

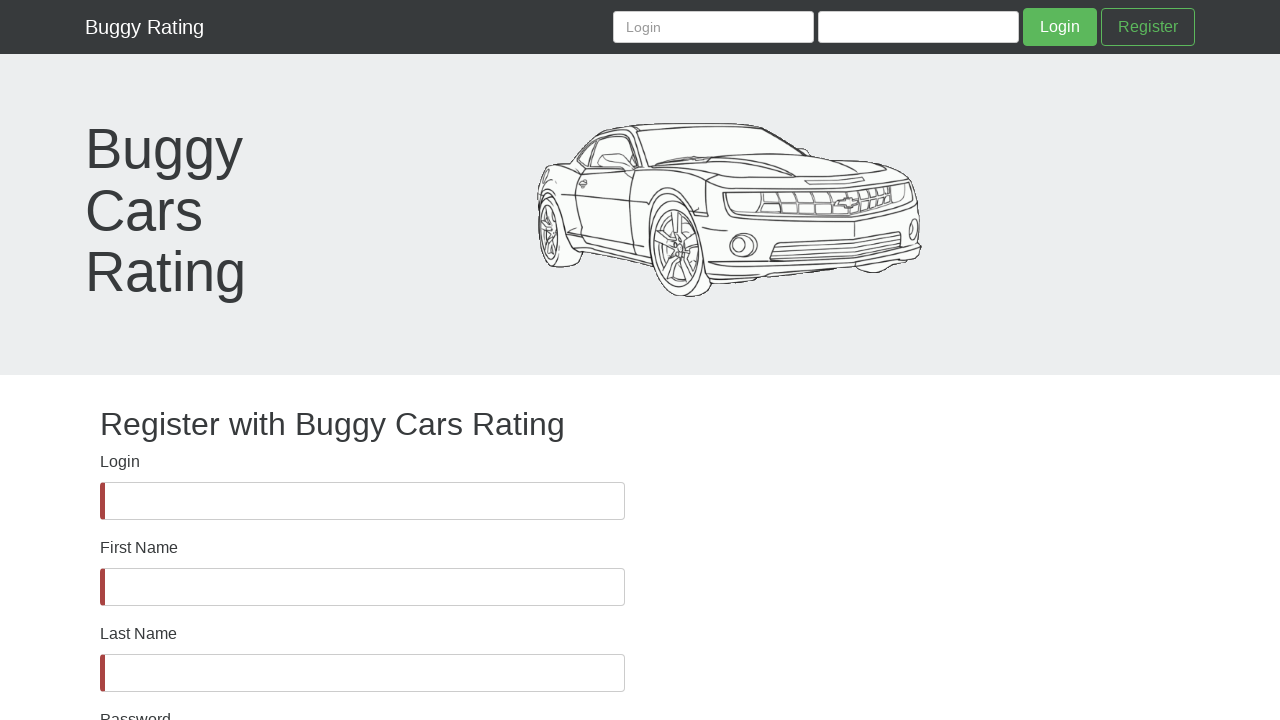

Password field is visible
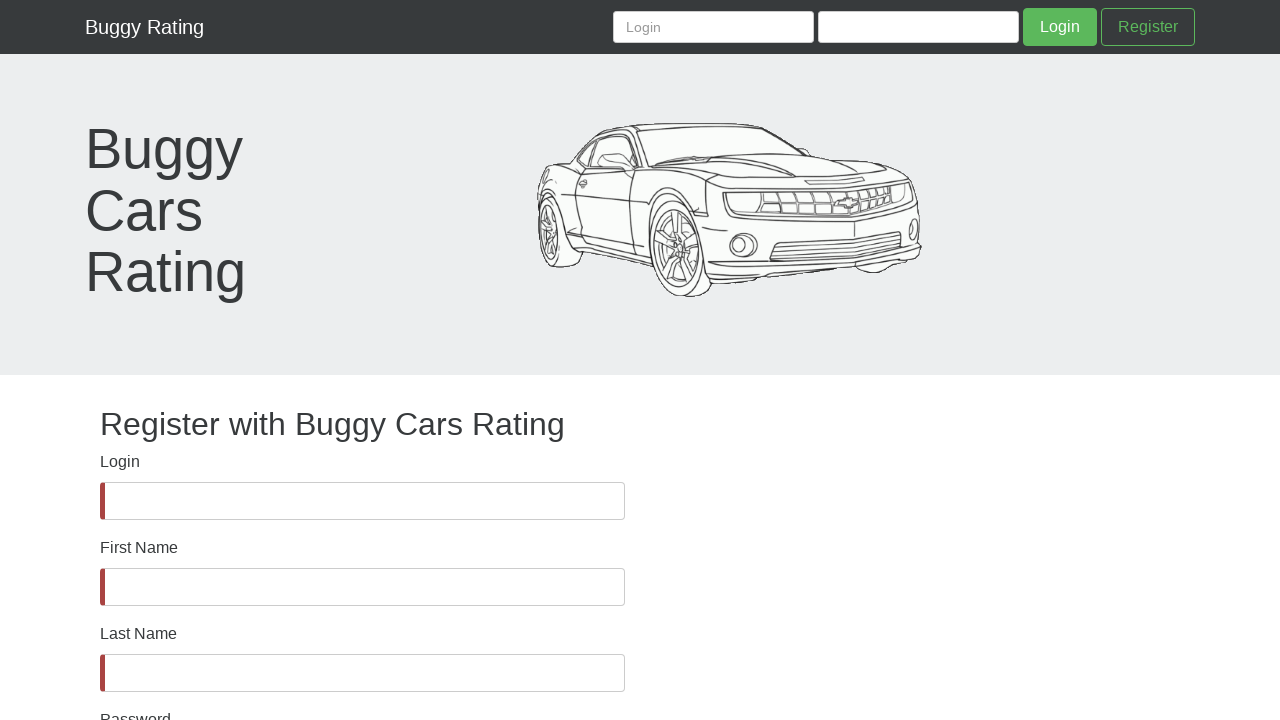

Filled password field with 10 empty spaces on #password
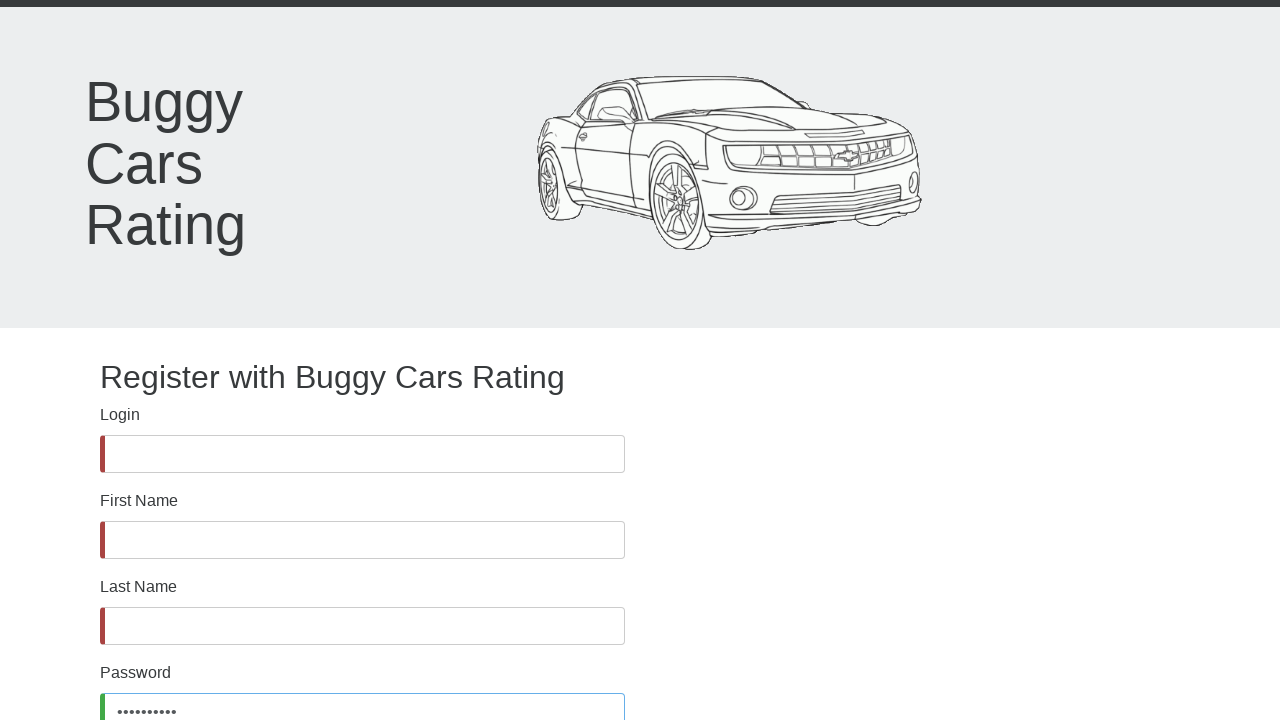

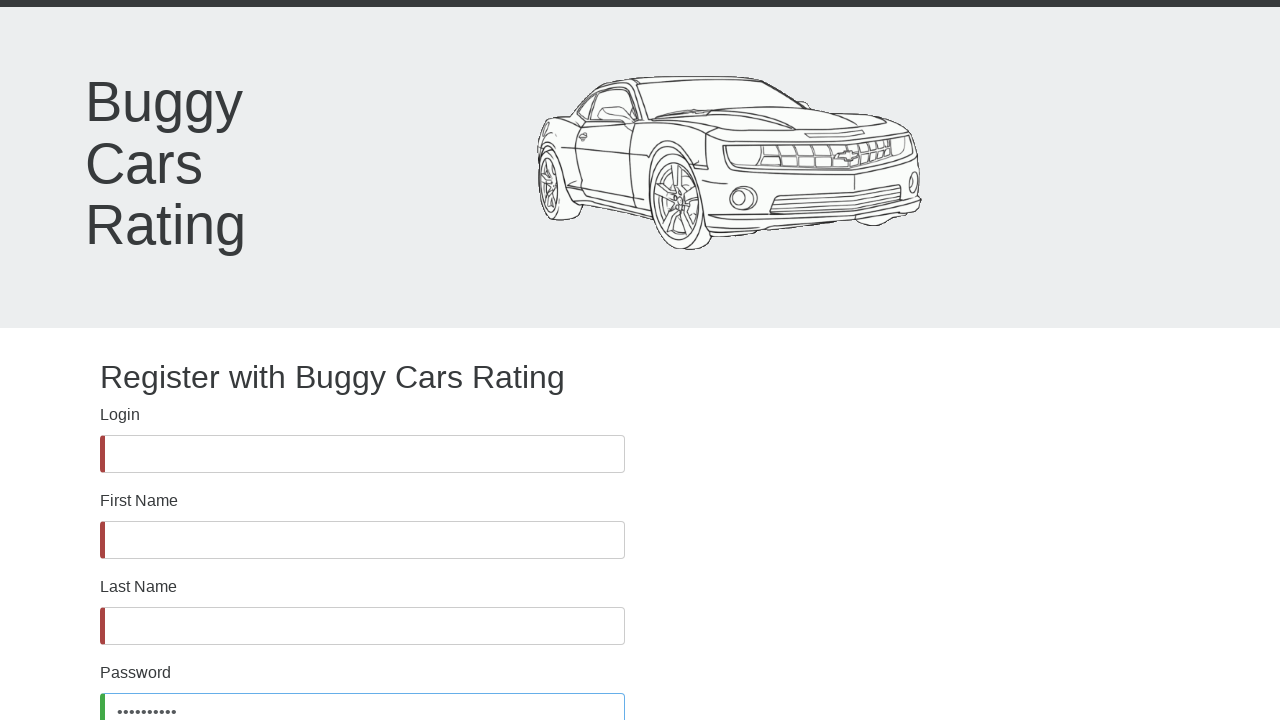